Tests a workshop form by entering a task name, pressing Enter, clicking a show details button, entering a comment, and verifying the saved values are displayed correctly.

Starting URL: https://suvroc.github.io/selenium-mail-course/02/workshop.html

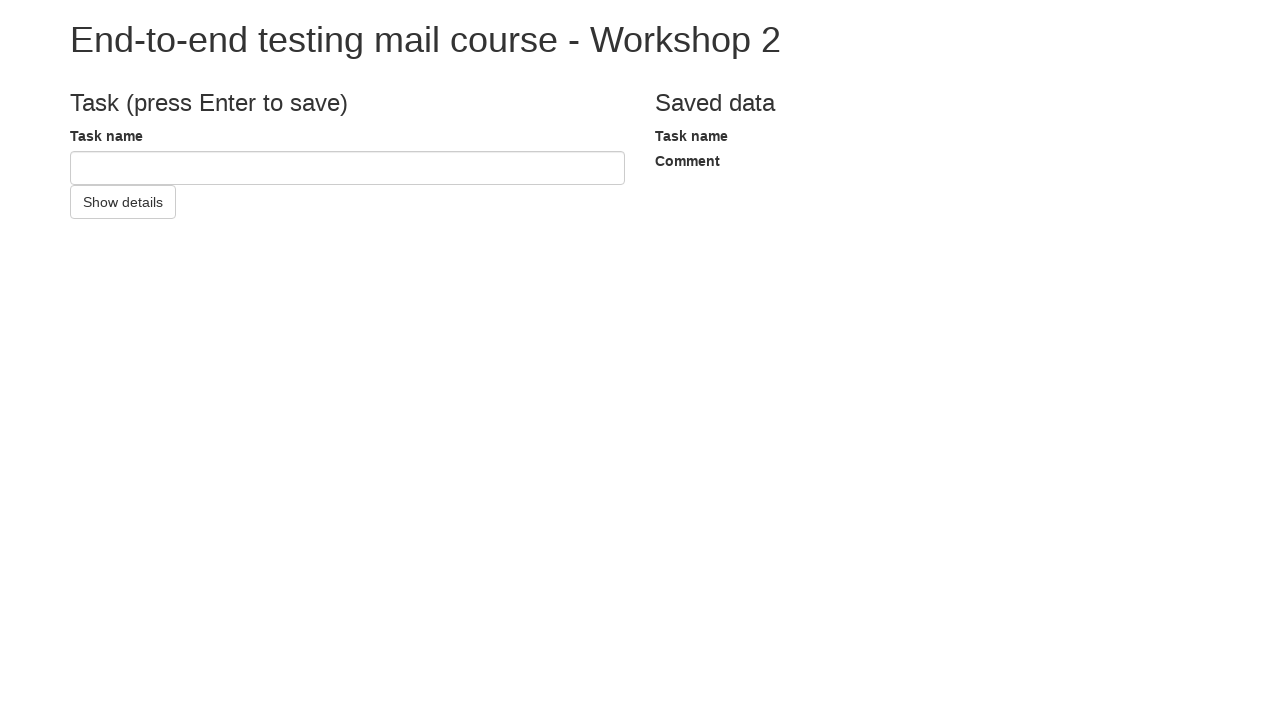

Filled task name input with 'Test name' on #taskNameInput
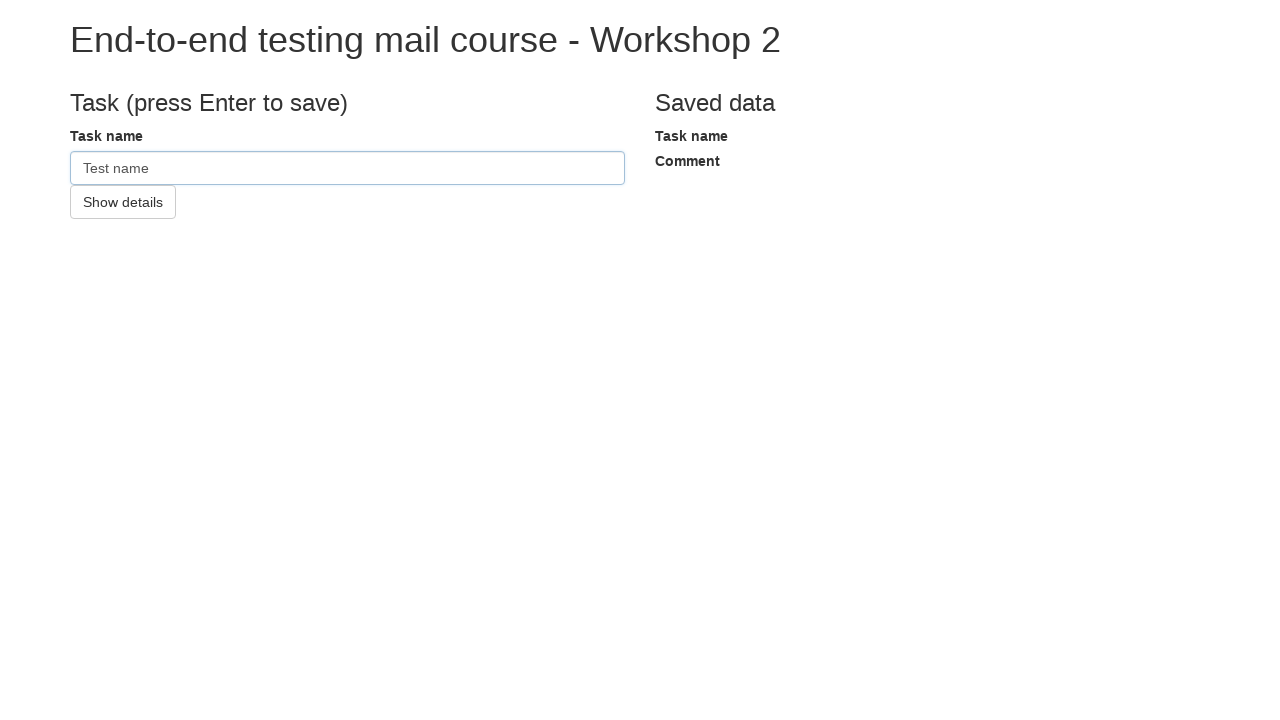

Pressed Enter to submit task name on #taskNameInput
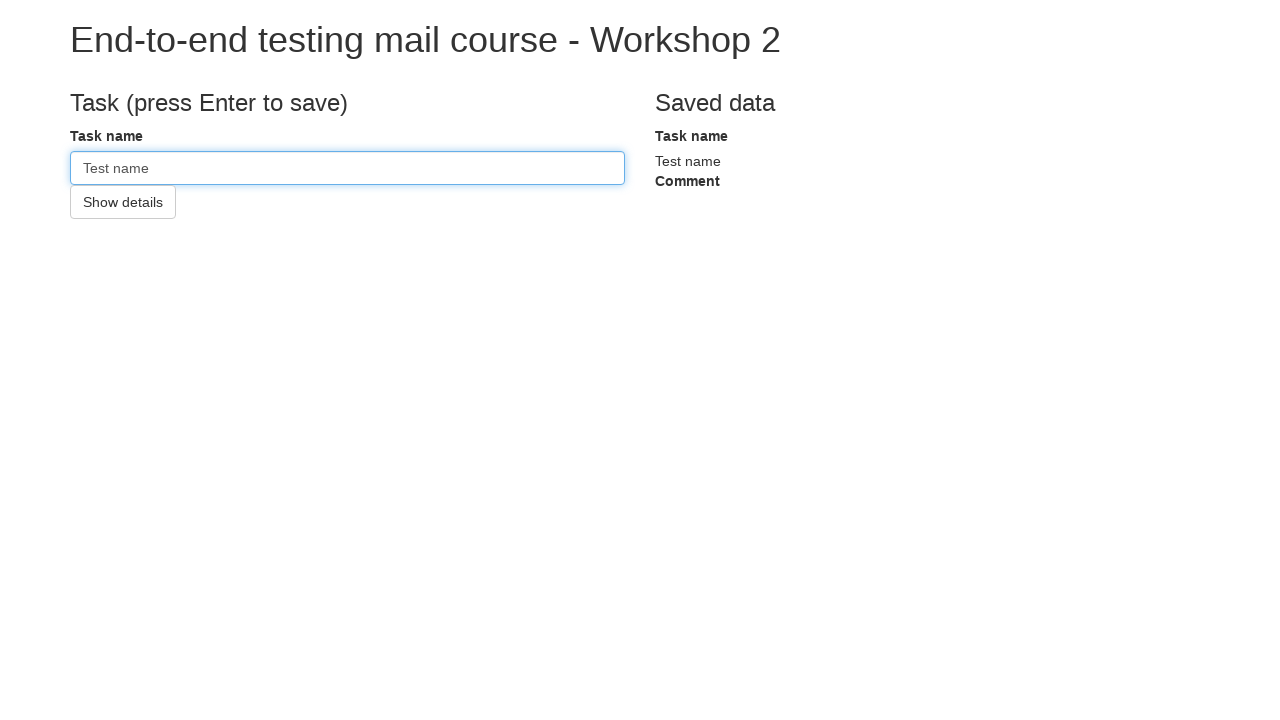

Clicked show details button at (123, 202) on #showDetailsButton
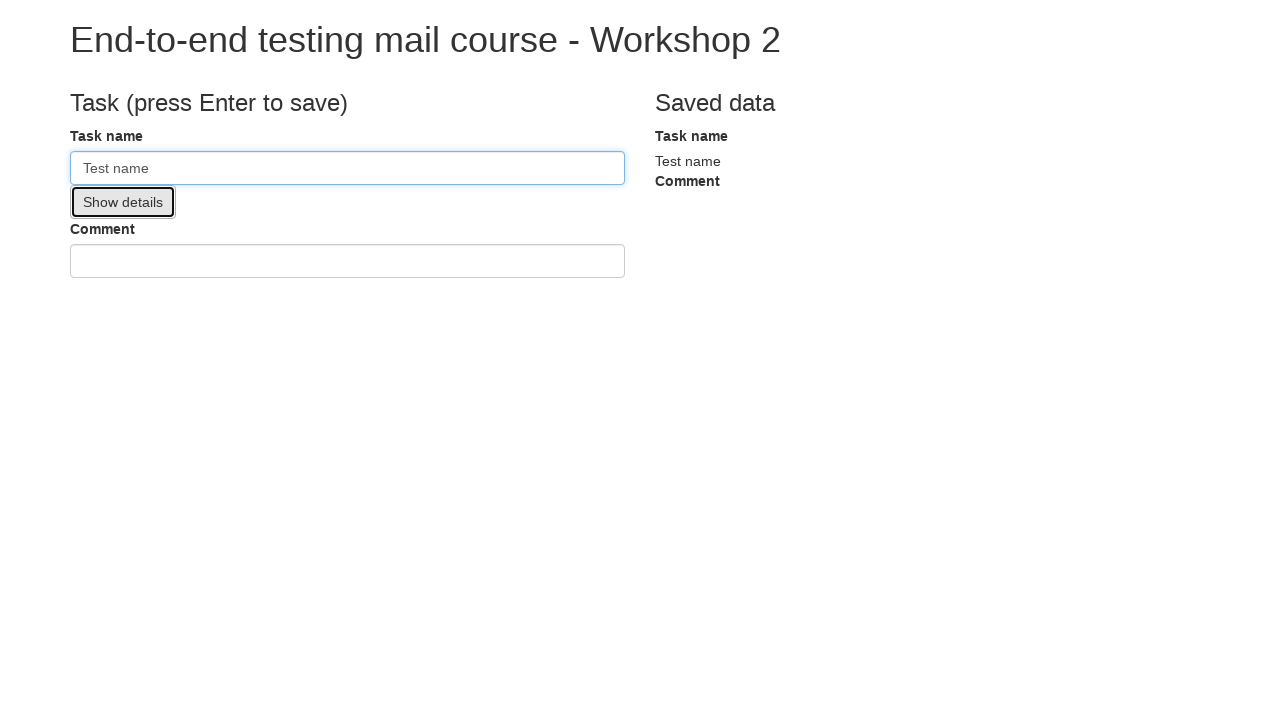

Filled comment input with 'Test comment' on #commentInput
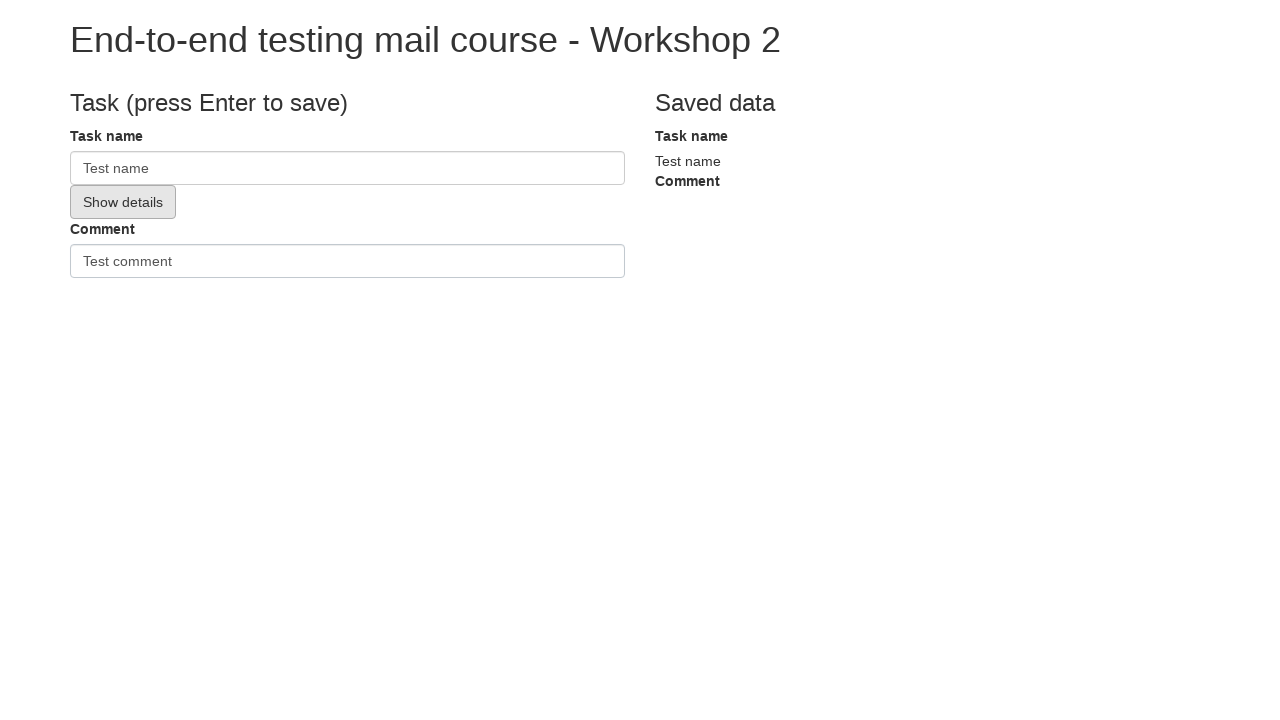

Pressed Enter to submit comment on #commentInput
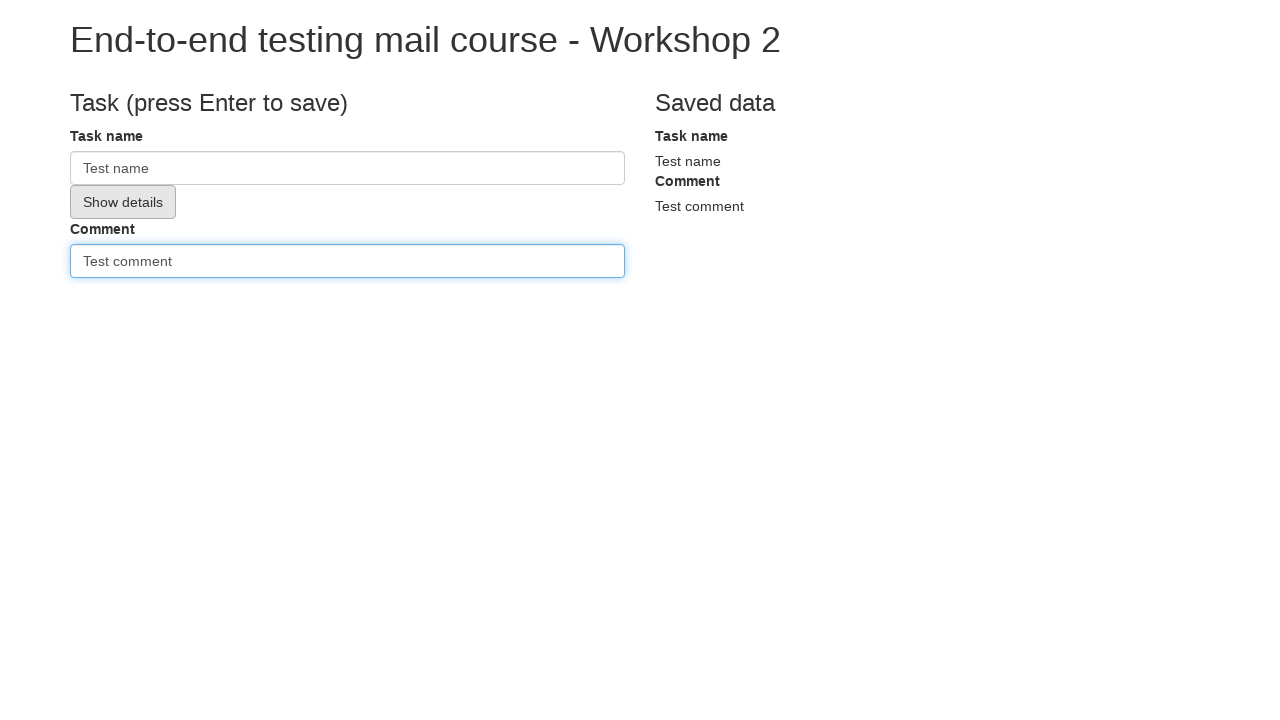

Waited for saved task name element to load
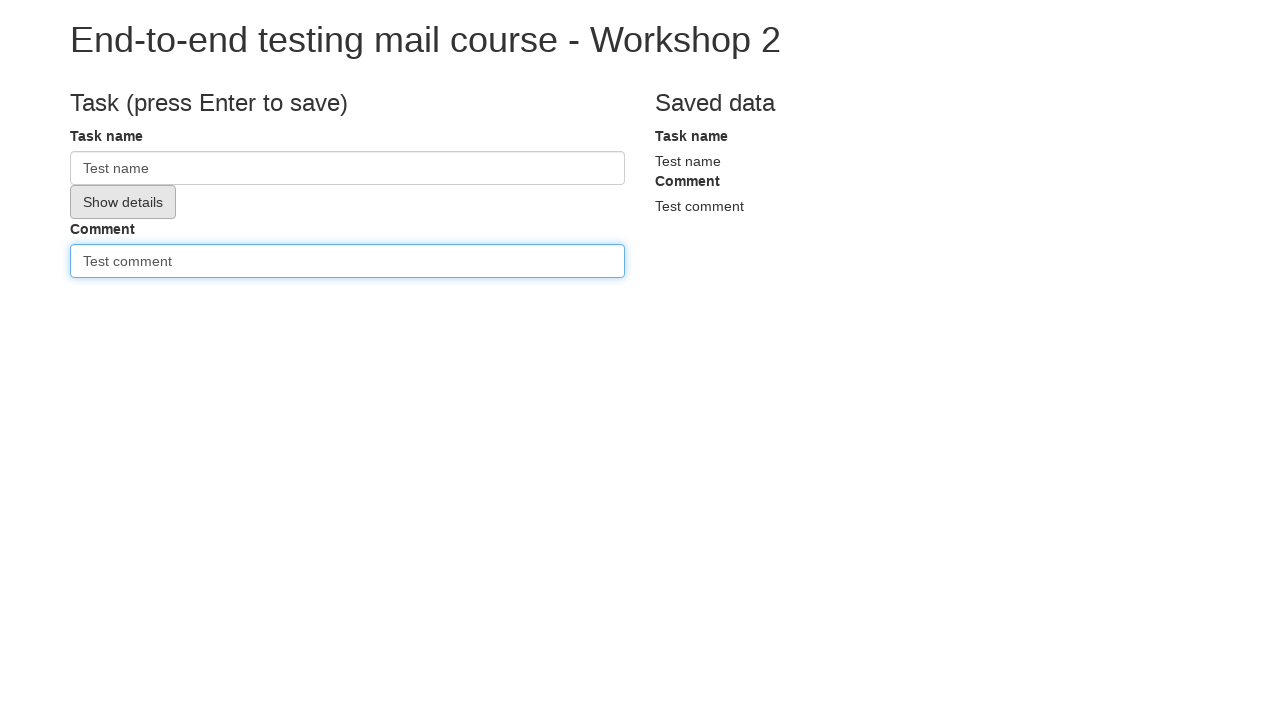

Located saved task name element
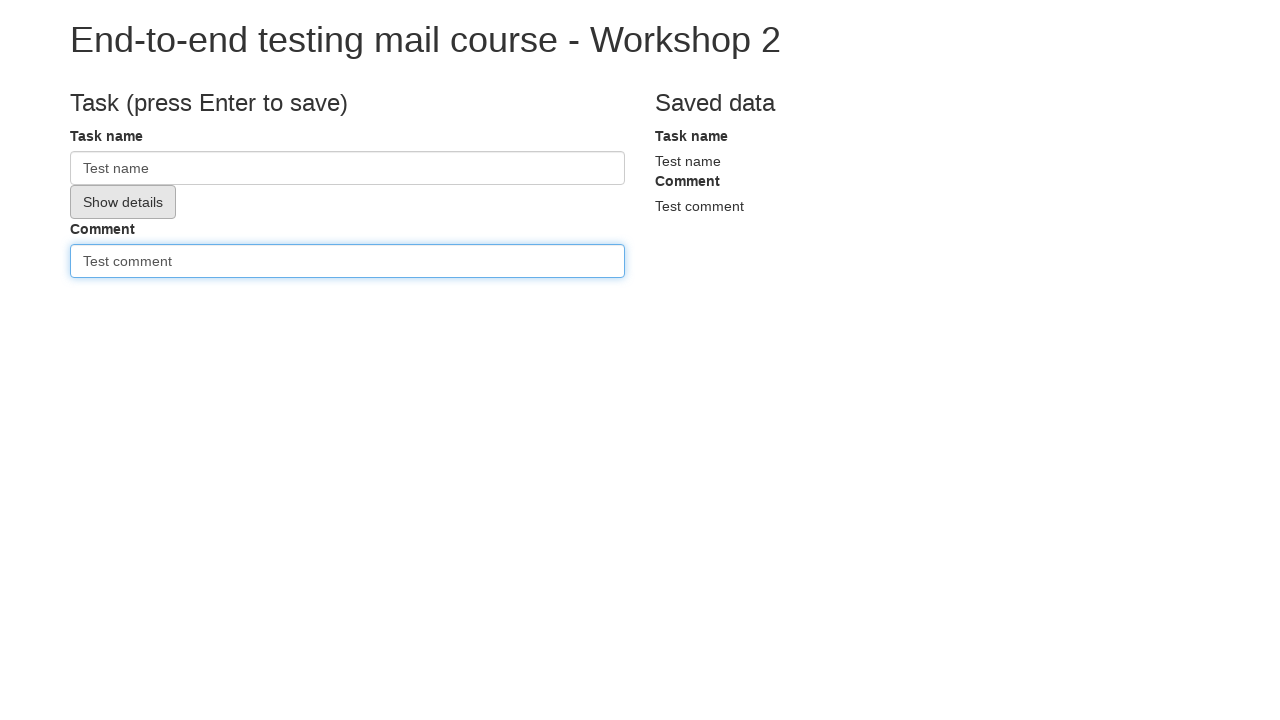

Verified saved task name is visible
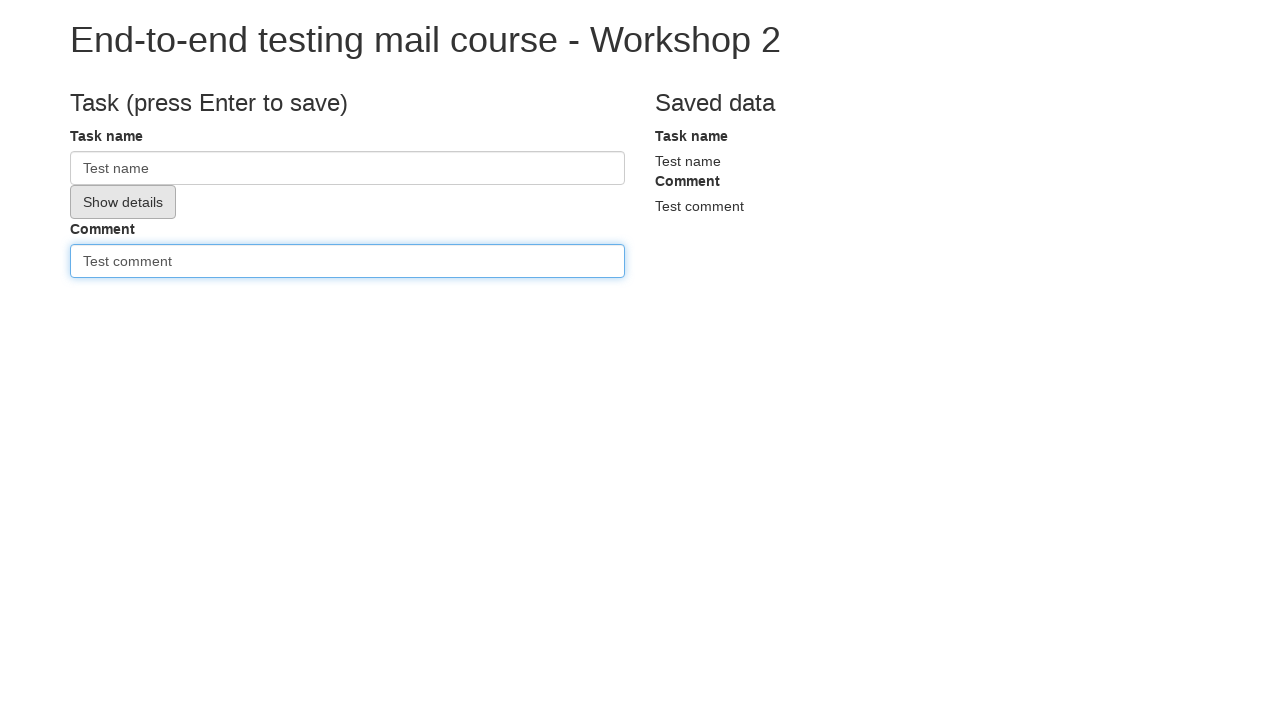

Verified saved task name content matches 'Test name'
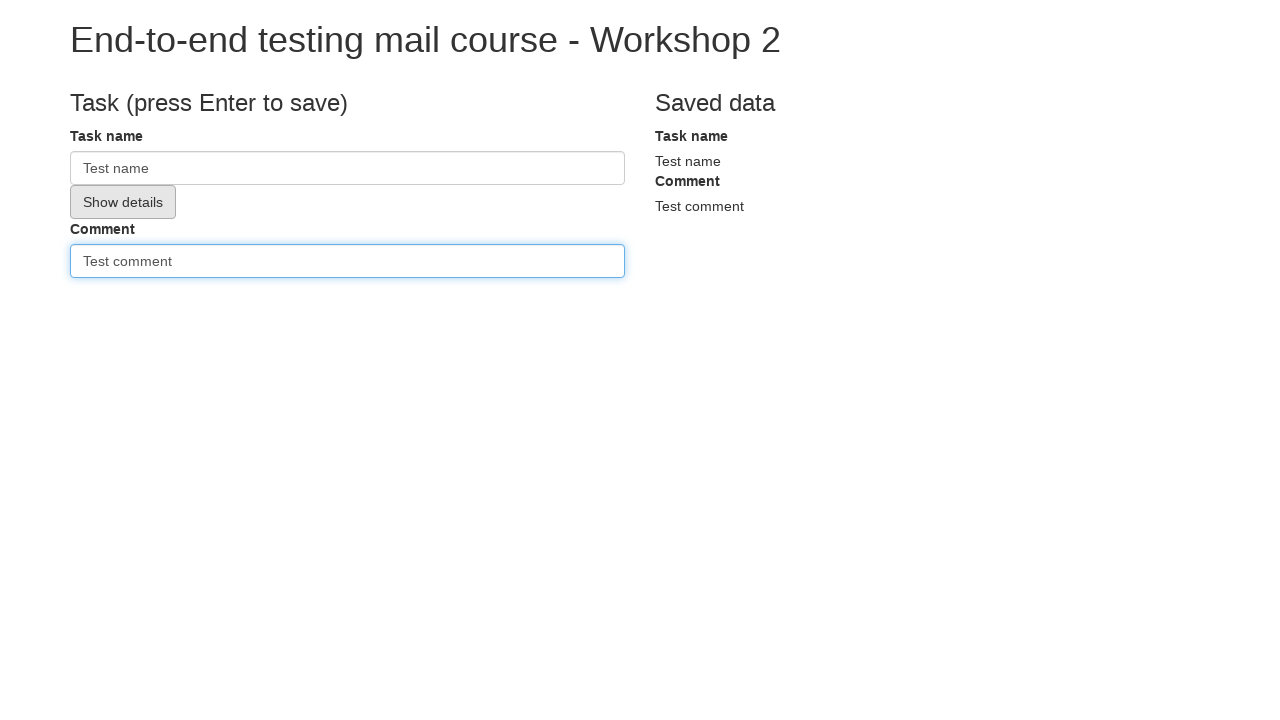

Located saved comment element
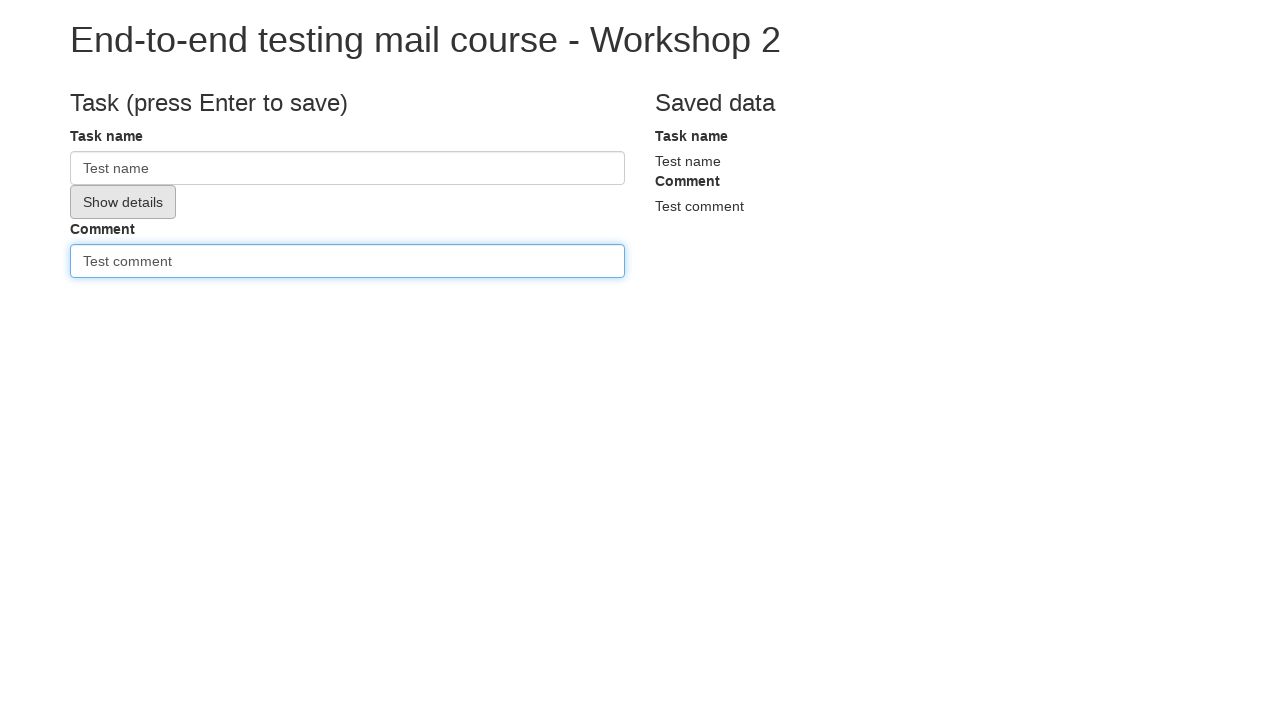

Verified saved comment is visible
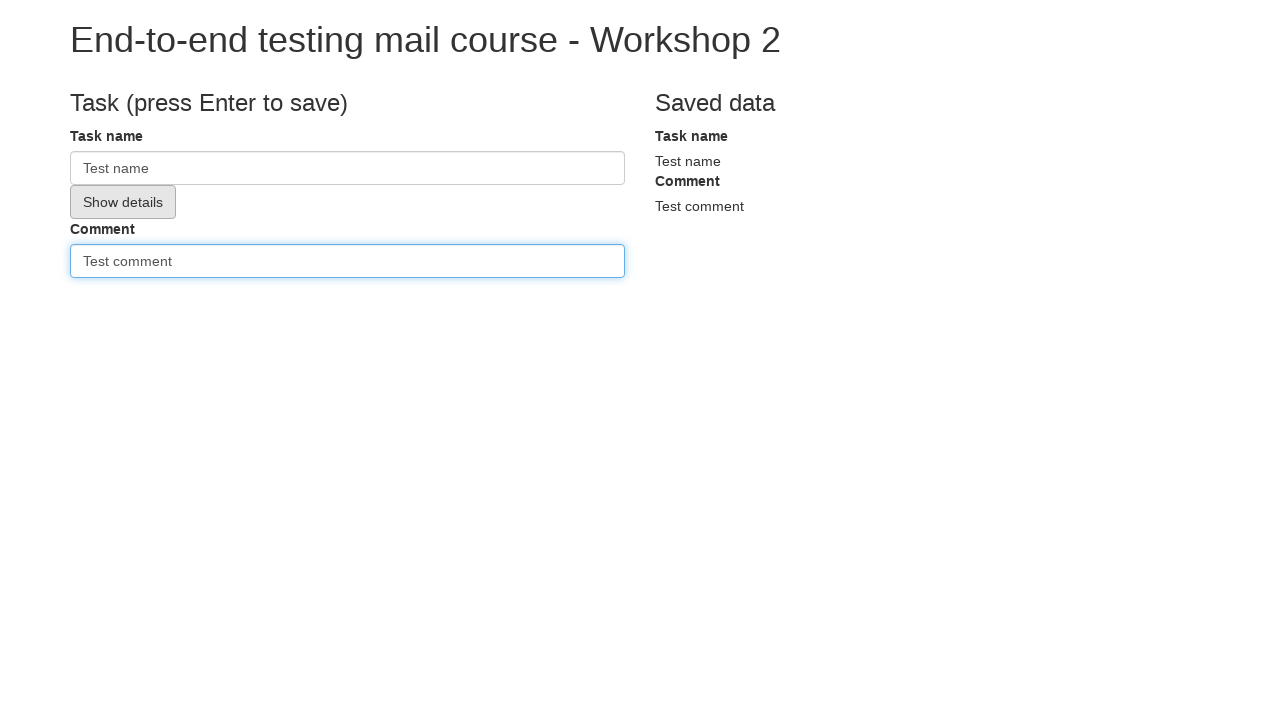

Verified saved comment content matches 'Test comment'
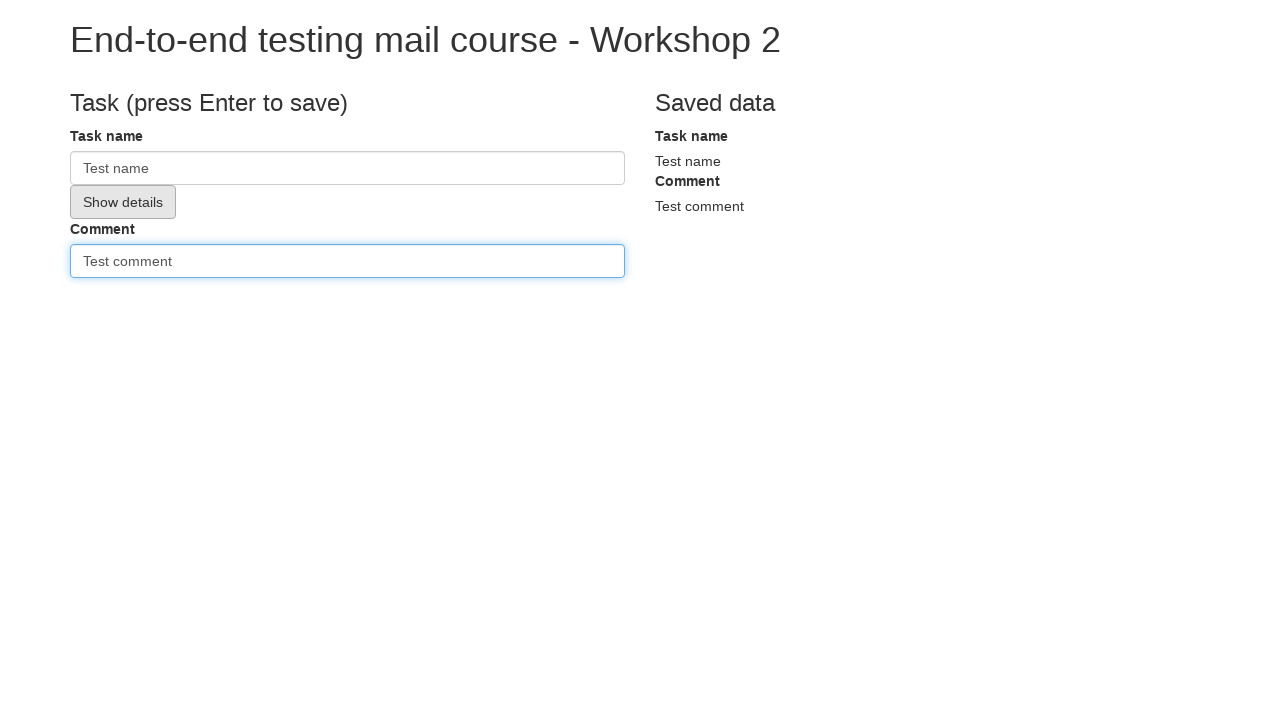

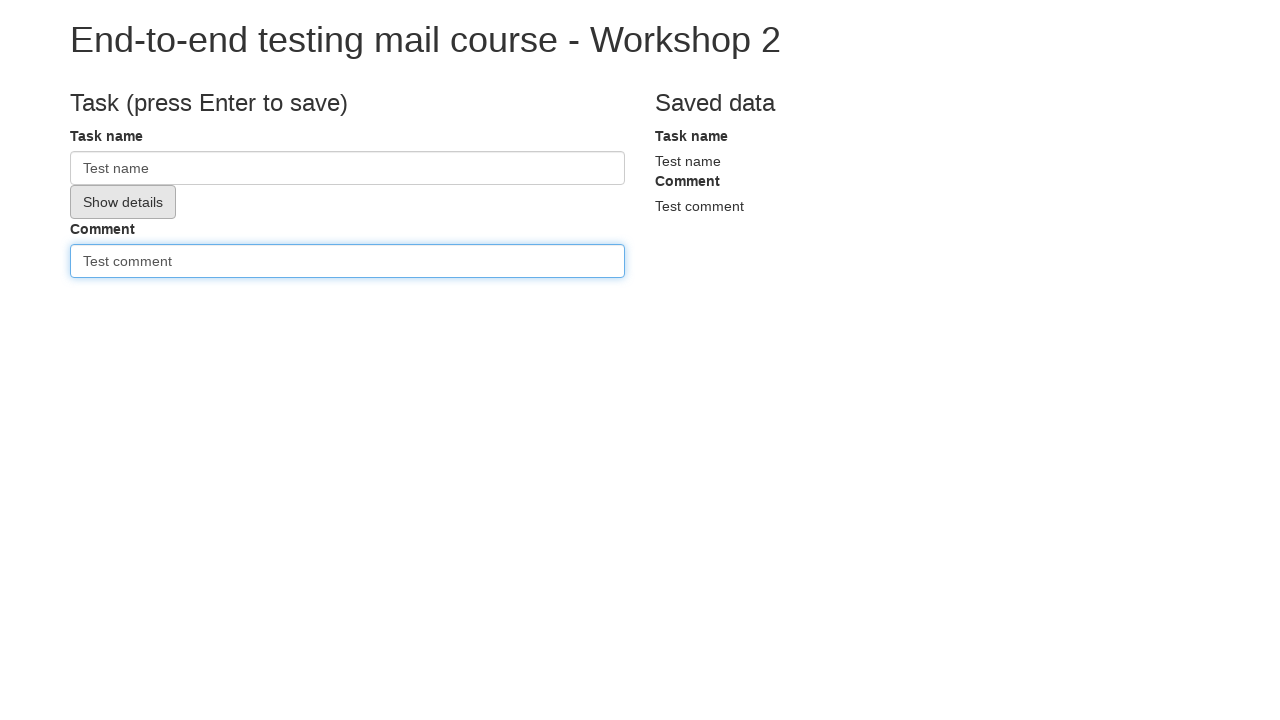